Tests that clicking the "Вы привозите зарядку вместе с самокатом?" accordion question reveals the expected answer about charger delivery

Starting URL: https://qa-scooter.praktikum-services.ru/

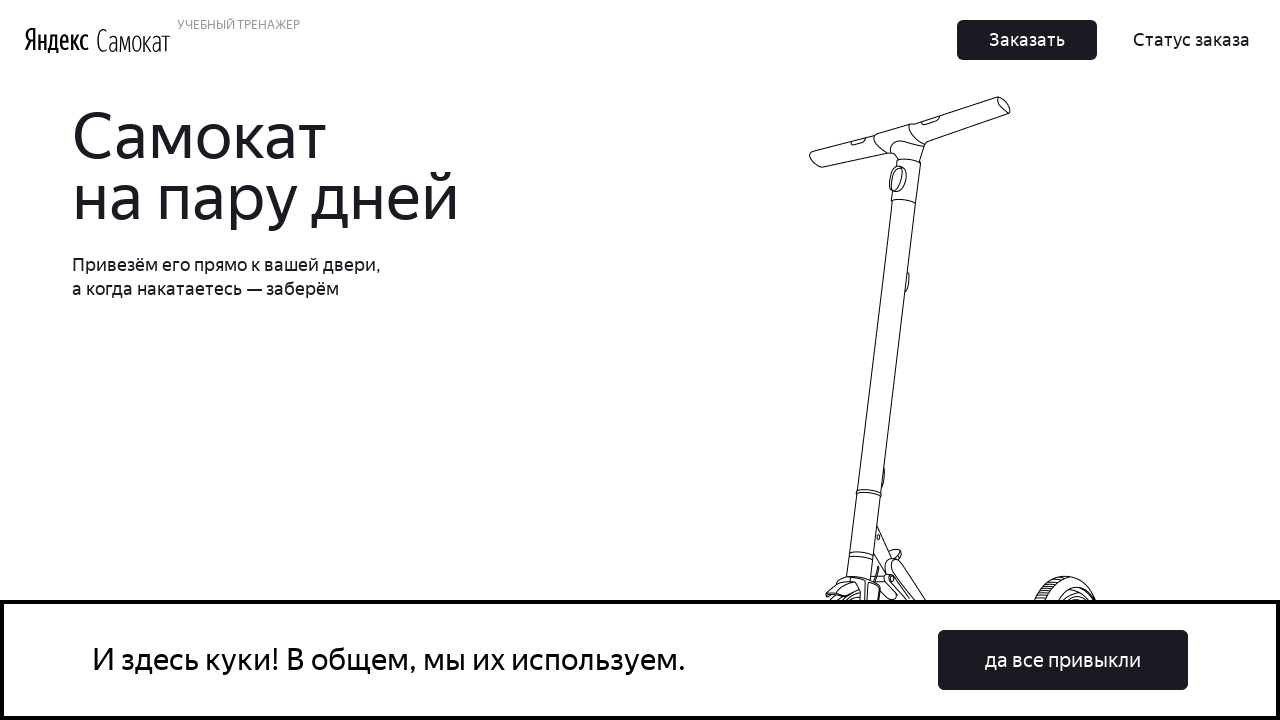

Clicked accordion question 'Вы привозите зарядку вместе с самокатом?' at (967, 381) on text=Вы привозите зарядку вместе с самокатом?
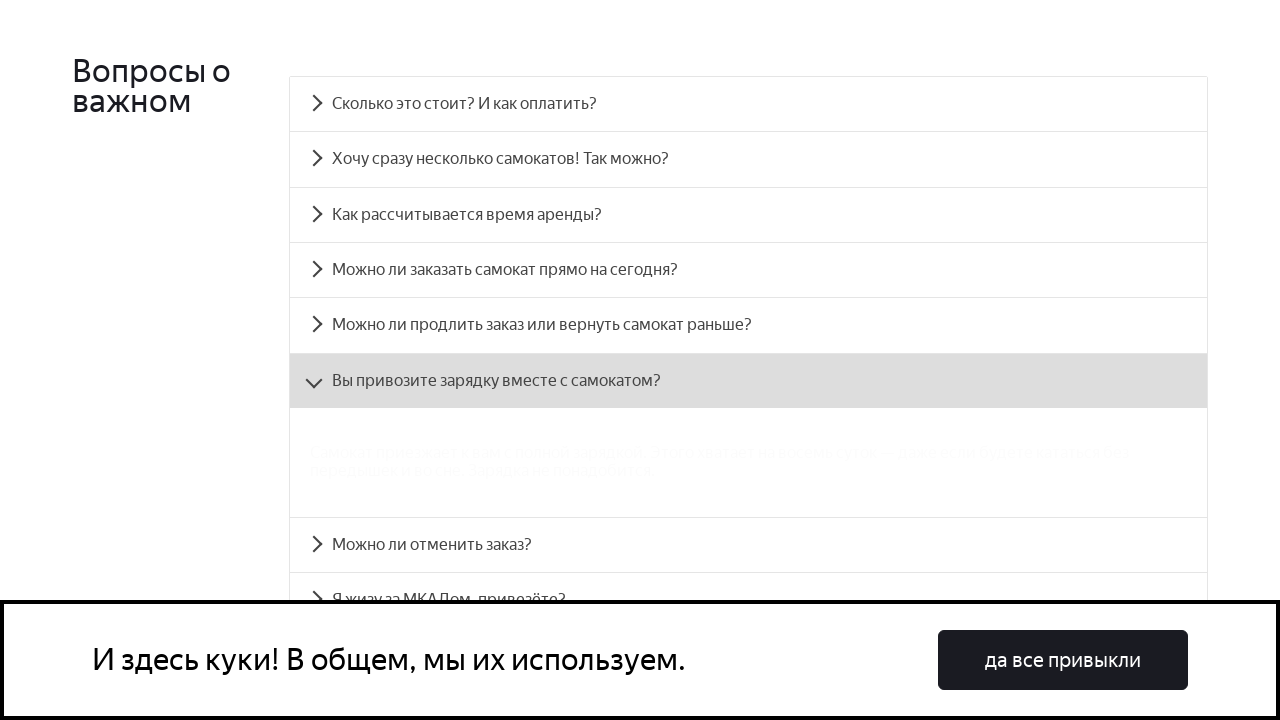

Accordion answer about charger delivery appeared
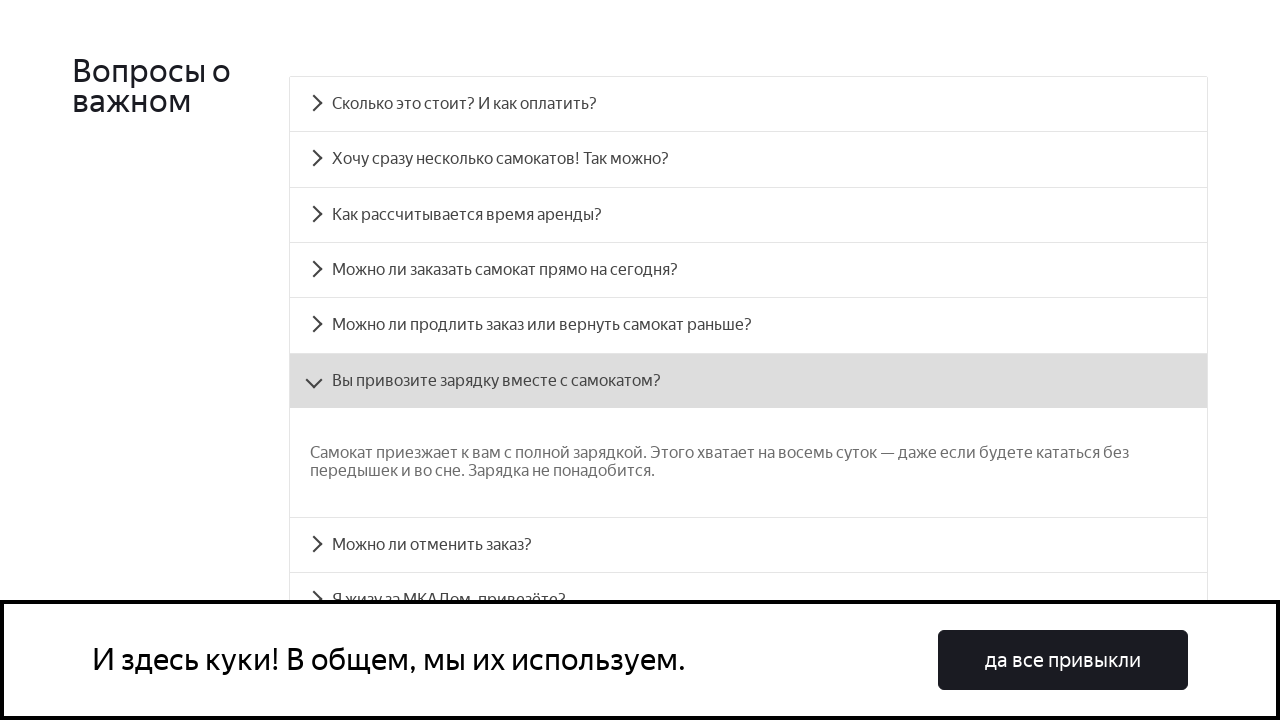

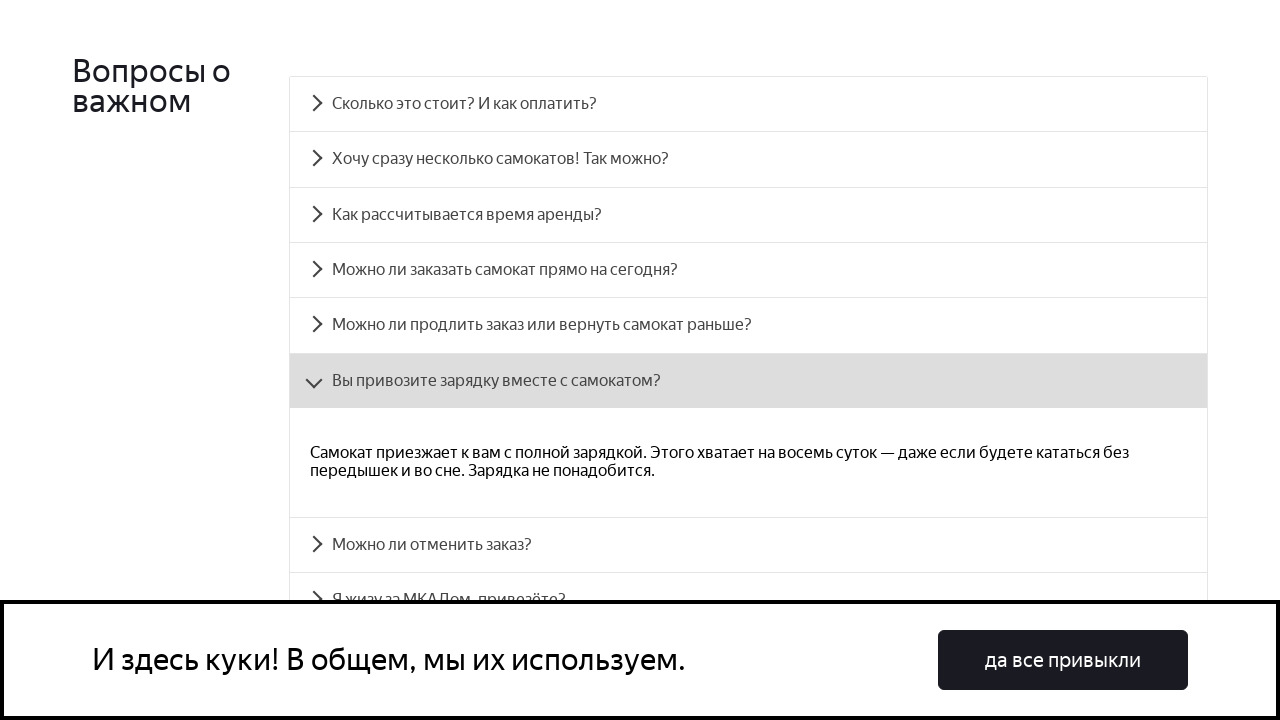